Tests entering text into the text input field and verifies the value

Starting URL: https://bonigarcia.dev/selenium-webdriver-java/web-form.html

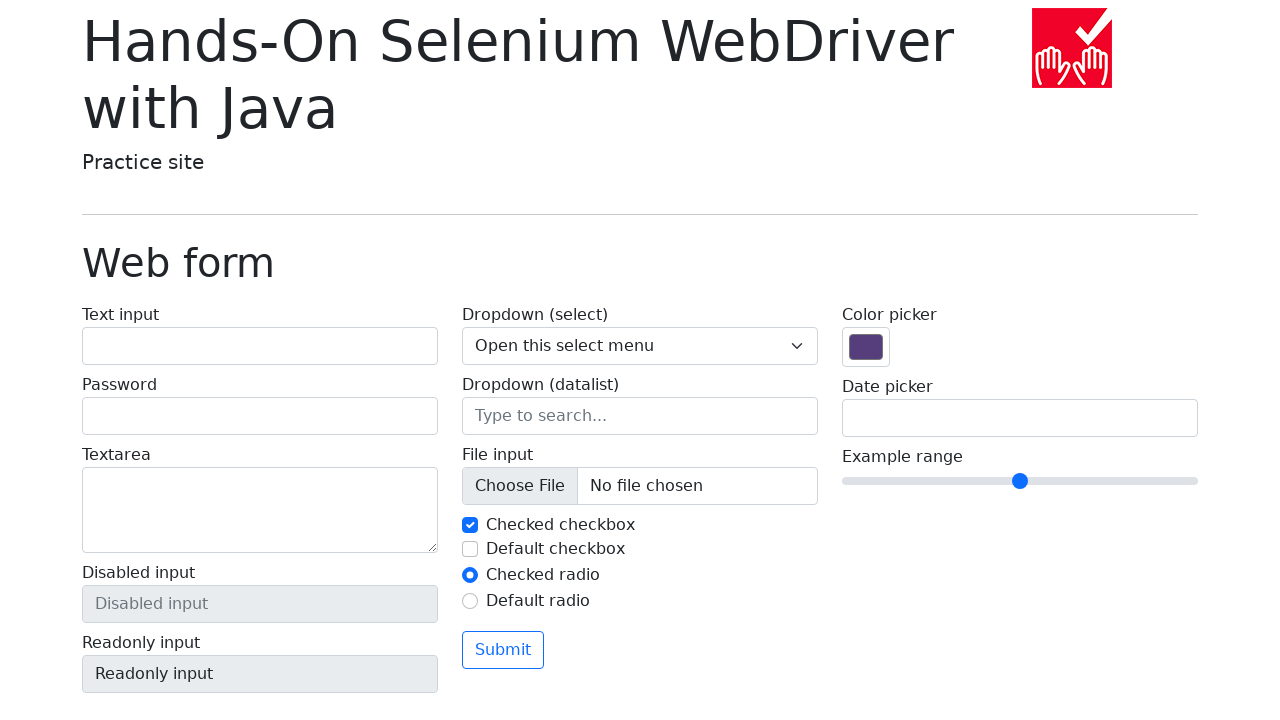

Filled text input field with 'test' on #my-text-id
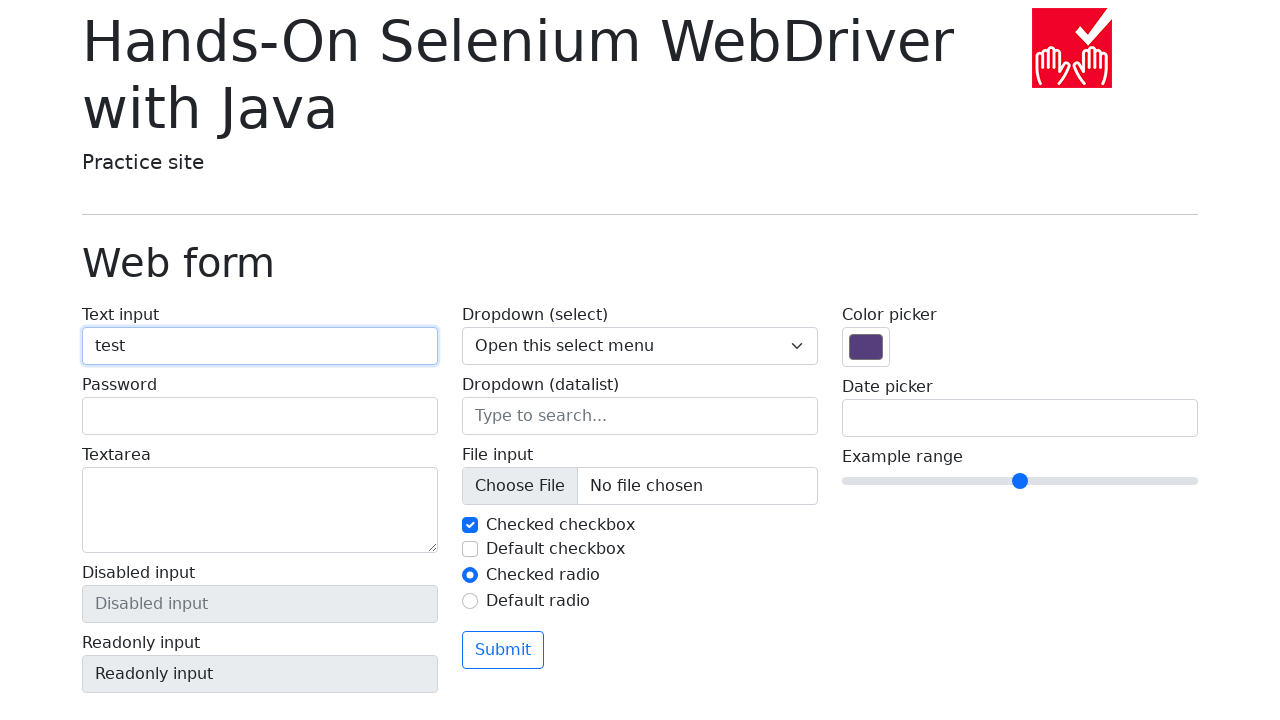

Verified text input value equals 'test'
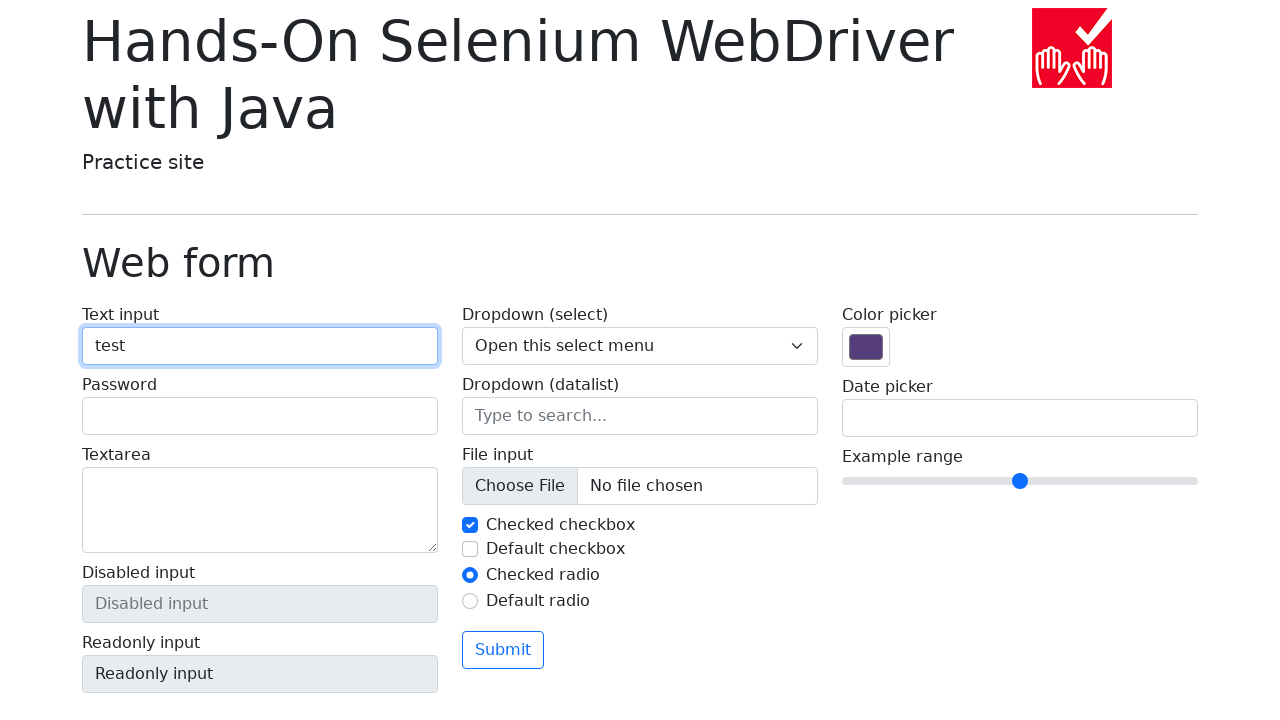

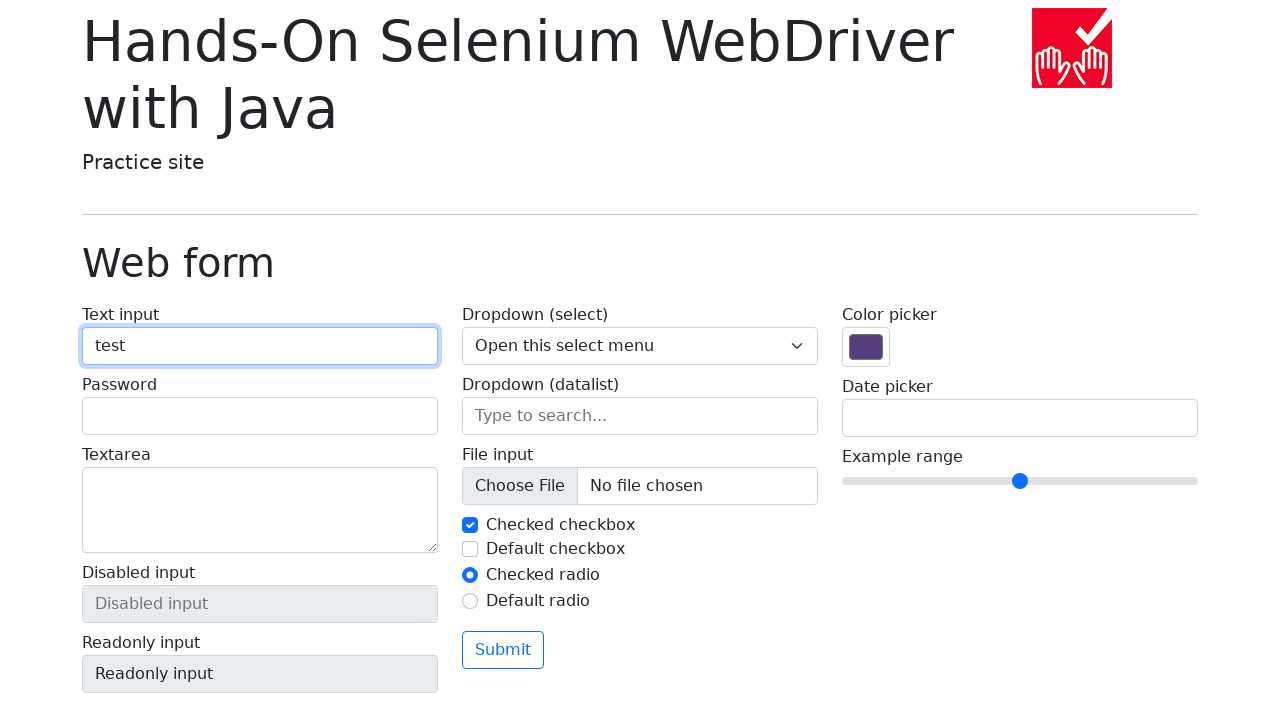